Tests dropdown menu functionality by selecting options using different methods: by index (Purple), by visible text (Magenta), and by value (red)

Starting URL: https://demoqa.com/select-menu

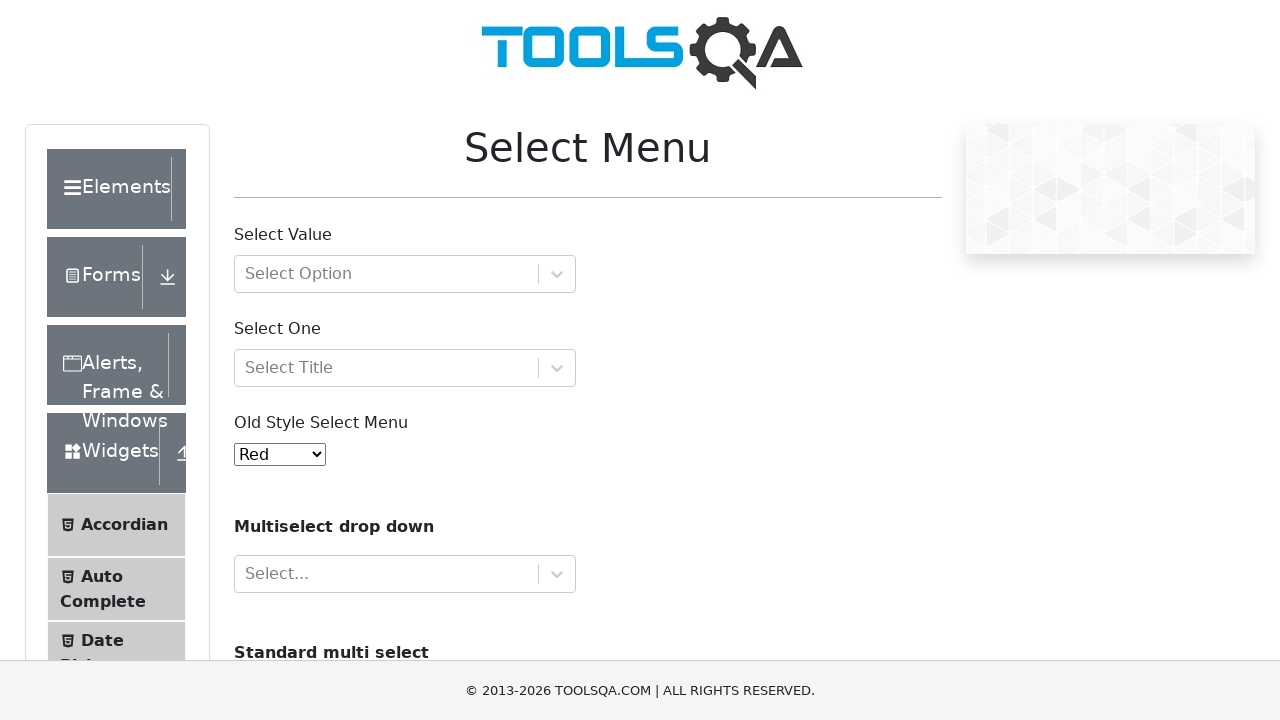

Selected 'Purple' option by index 4 from dropdown menu on #oldSelectMenu
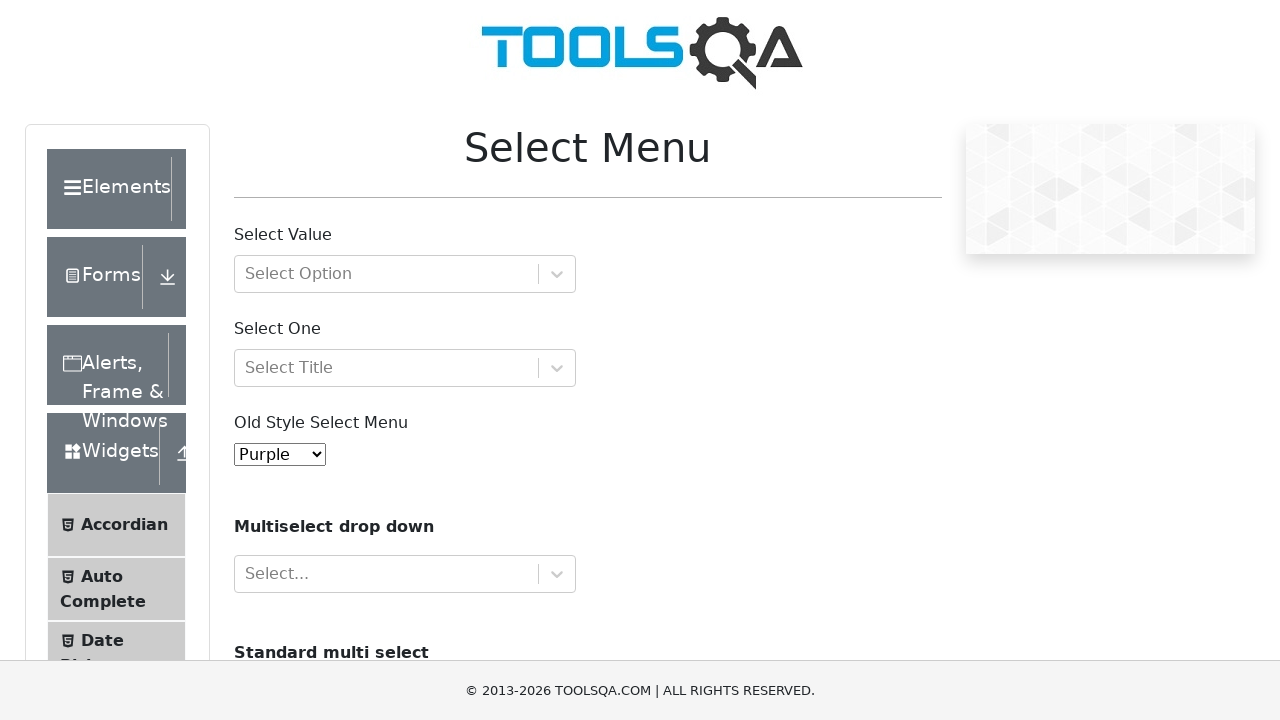

Selected 'Magenta' option by visible text from dropdown menu on #oldSelectMenu
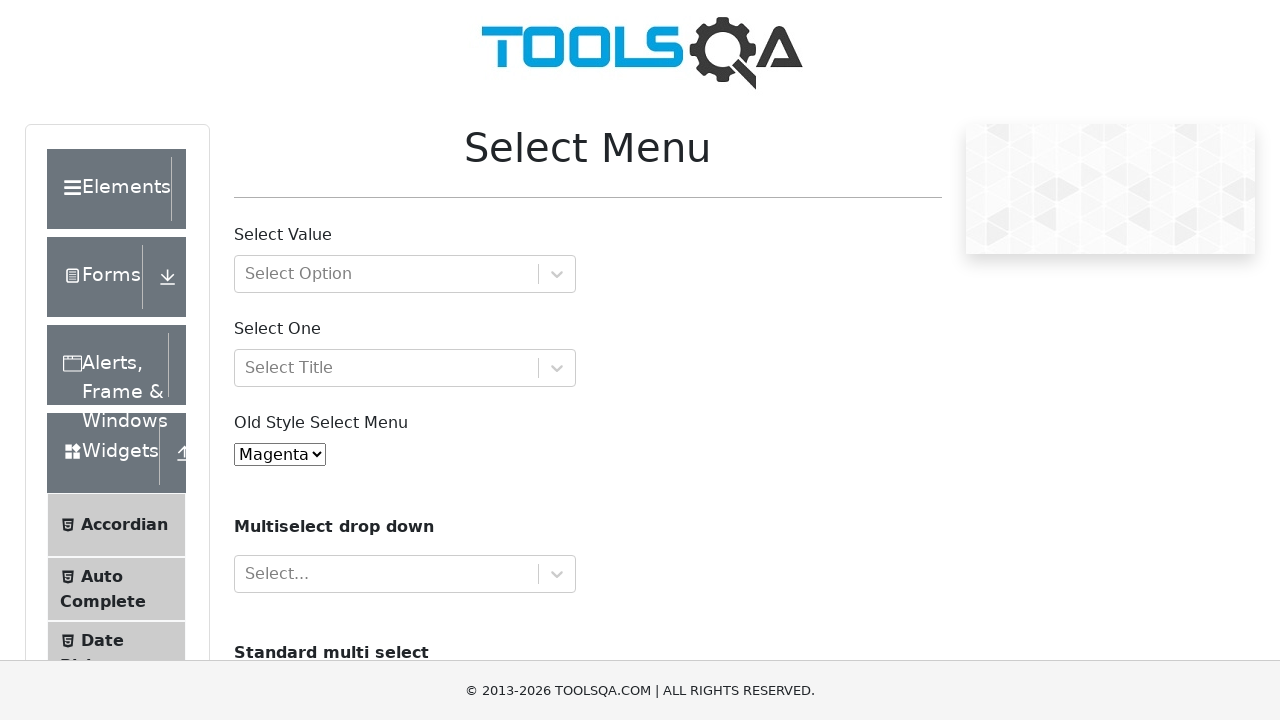

Selected 'Red' option by value attribute from dropdown menu on #oldSelectMenu
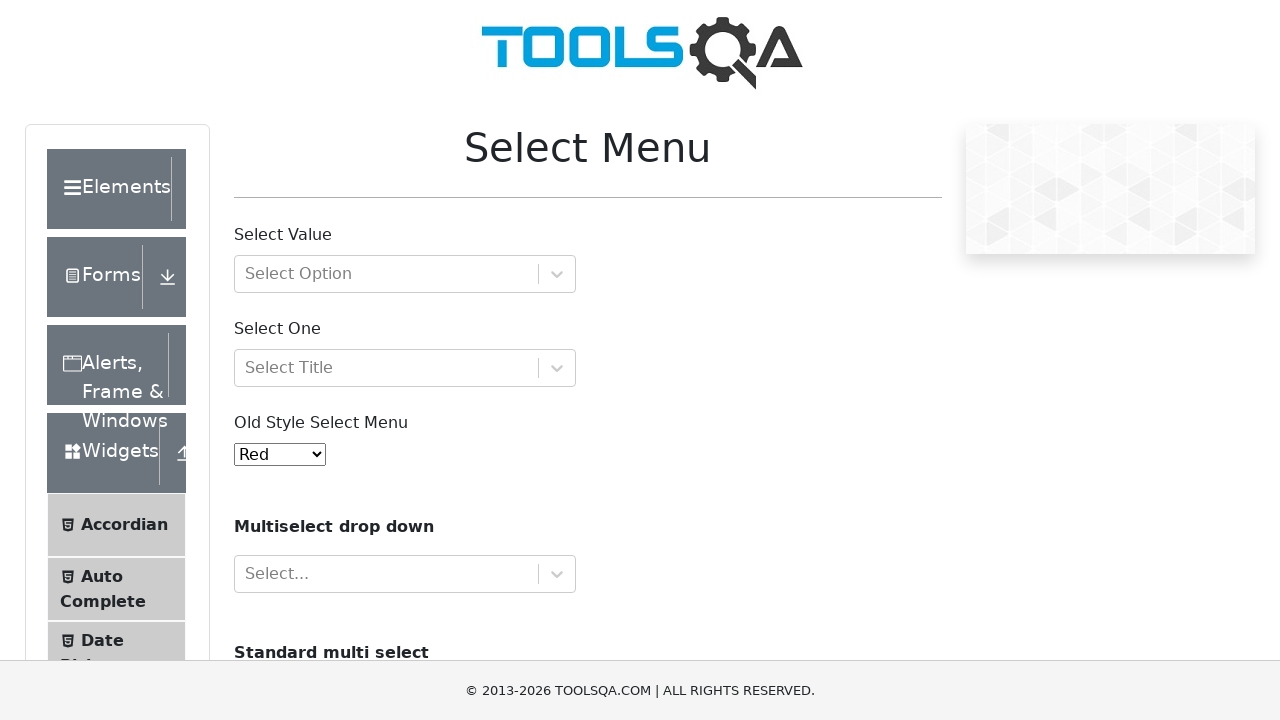

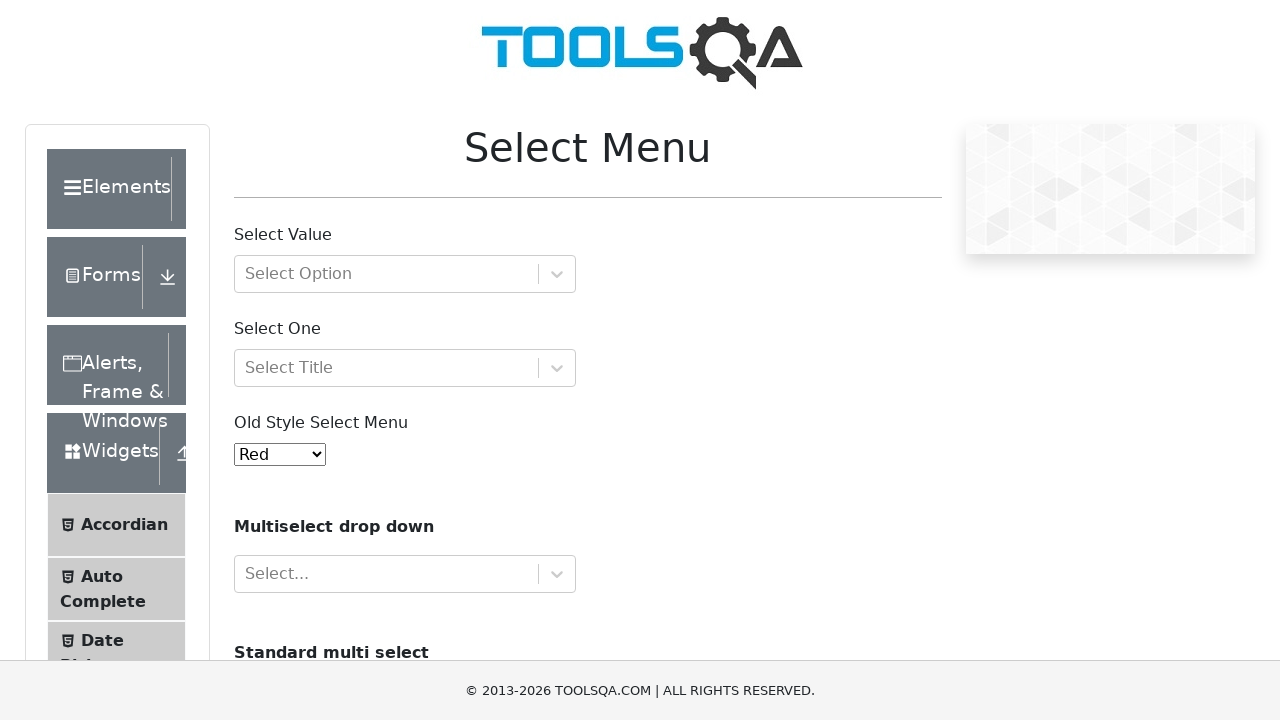